Tests scroll and hover interactions by scrolling to elements, hovering over a button to reveal options, and clicking menu items

Starting URL: https://rahulshettyacademy.com/AutomationPractice/

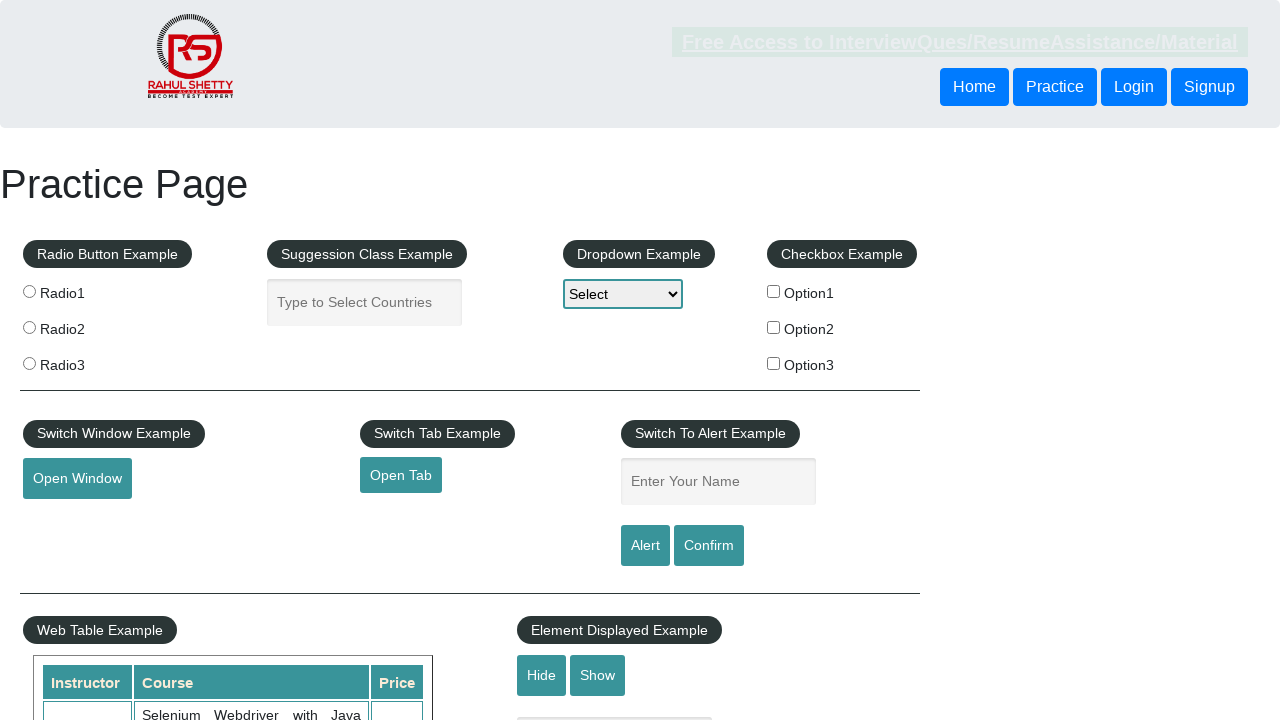

Scrolled to iFrame Example section
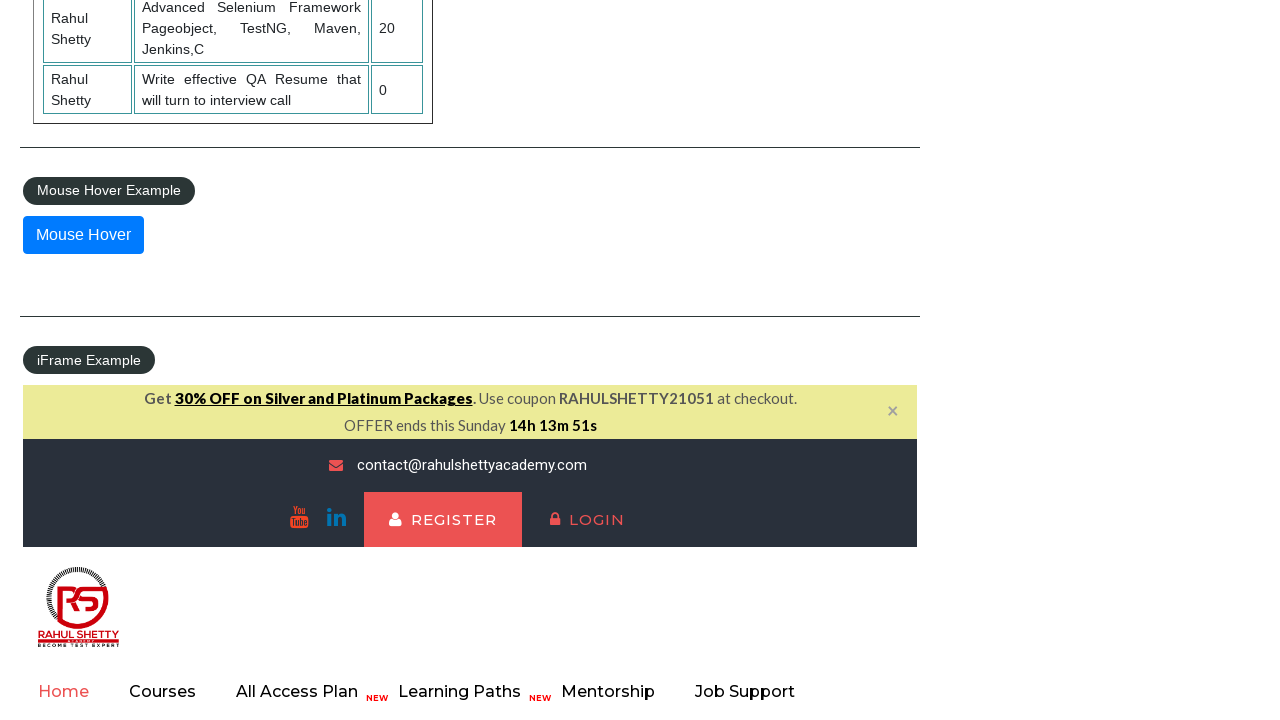

Hovered over mouse hover button to reveal dropdown menu at (83, 235) on #mousehover
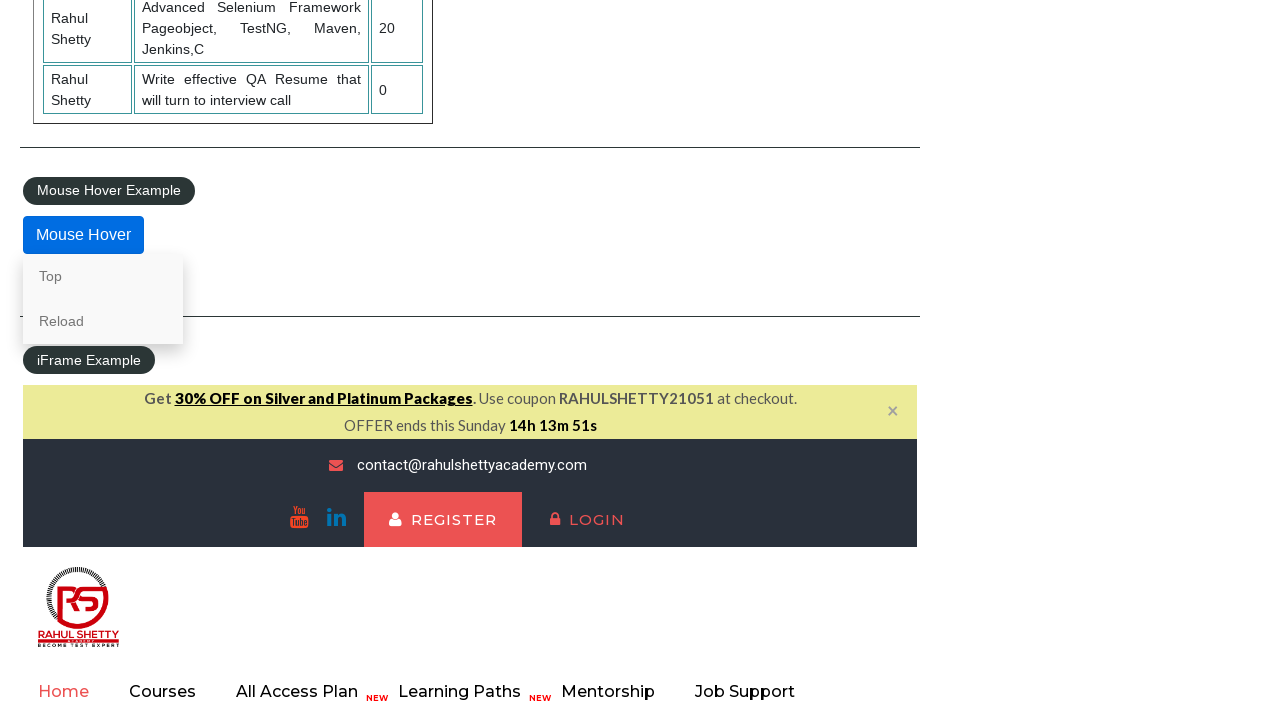

Waited for dropdown menu to appear
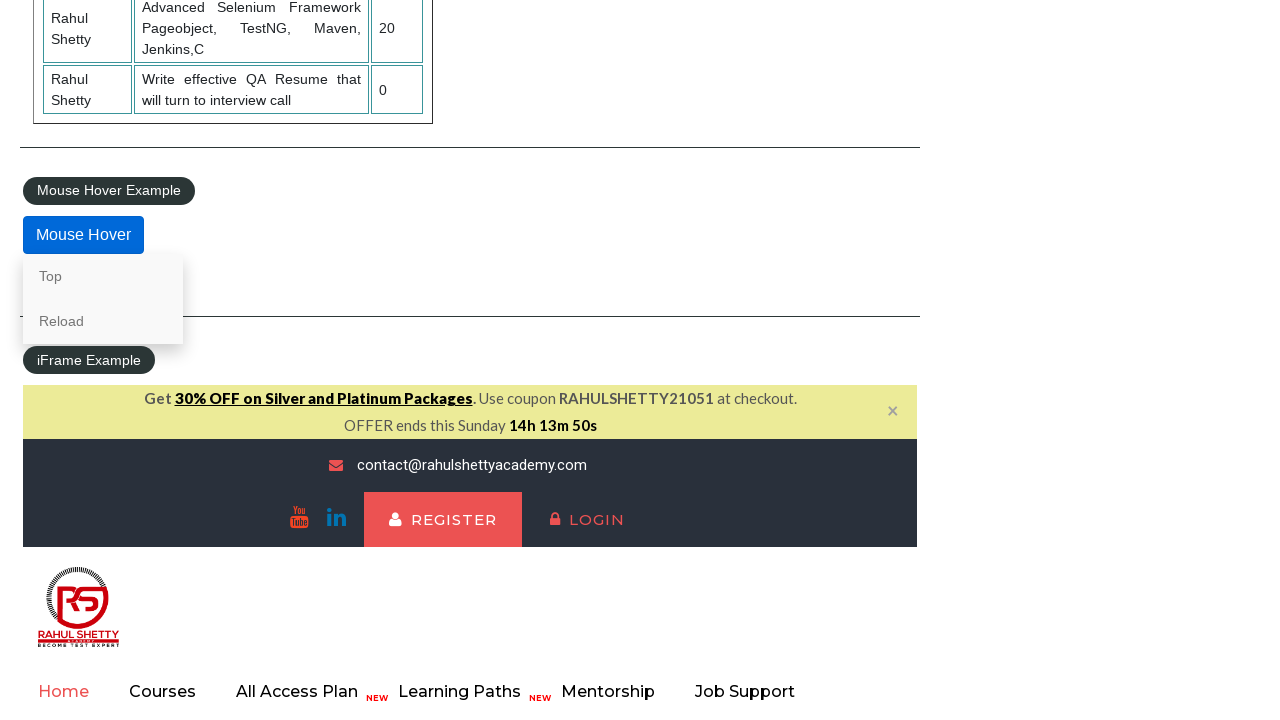

Clicked 'Top' menu item to scroll to top of page at (103, 276) on xpath=//a[normalize-space()='Top']
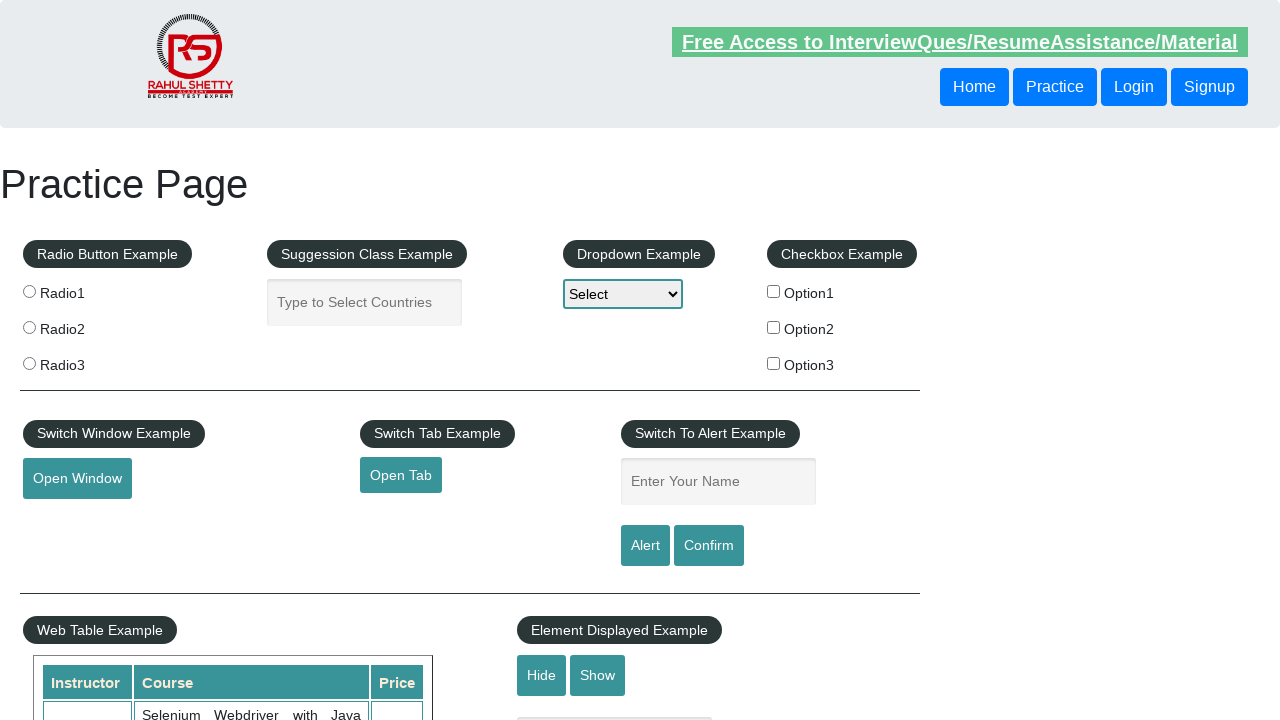

Page scrolled to top
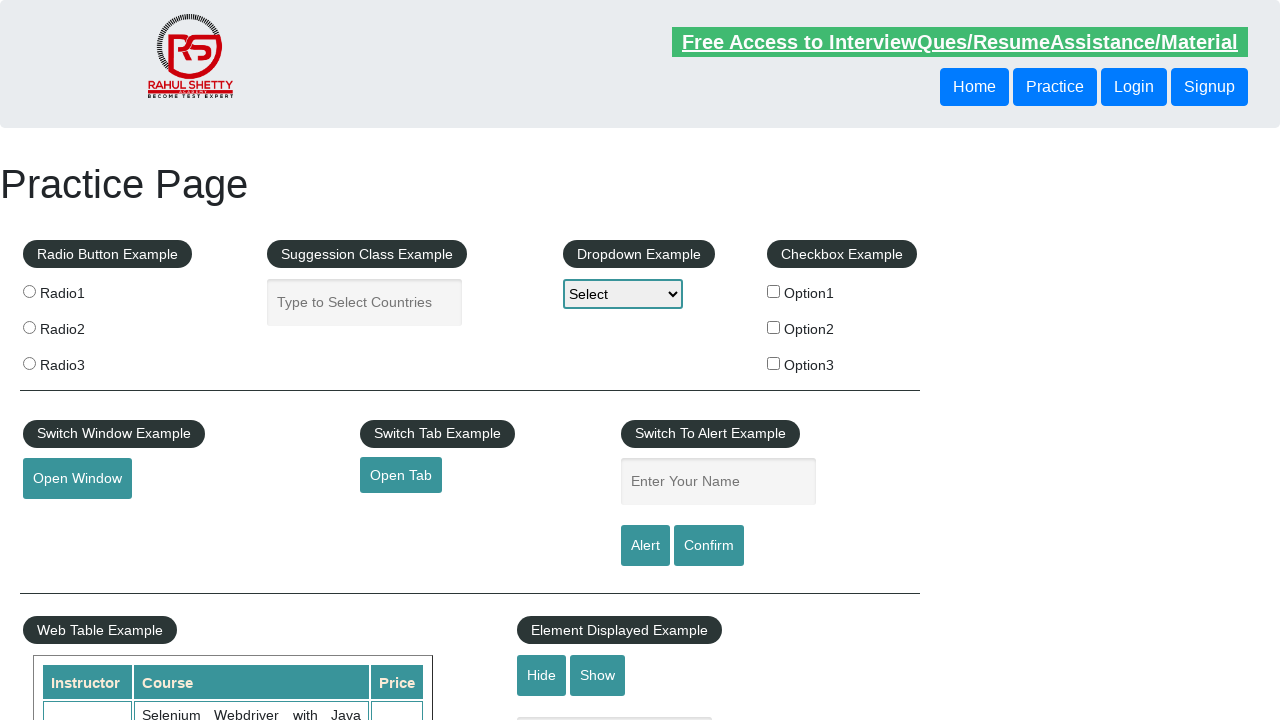

Scrolled down the page
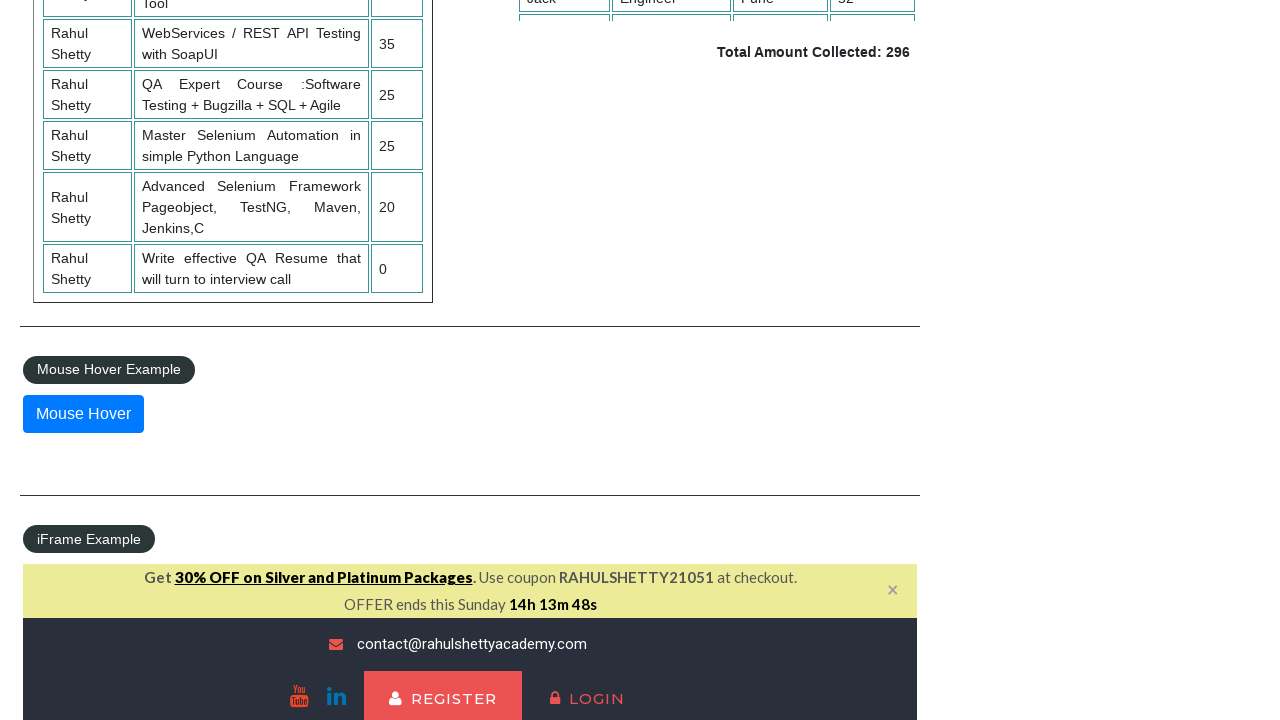

Hovered over mouse hover button again to reveal dropdown menu at (83, 414) on #mousehover
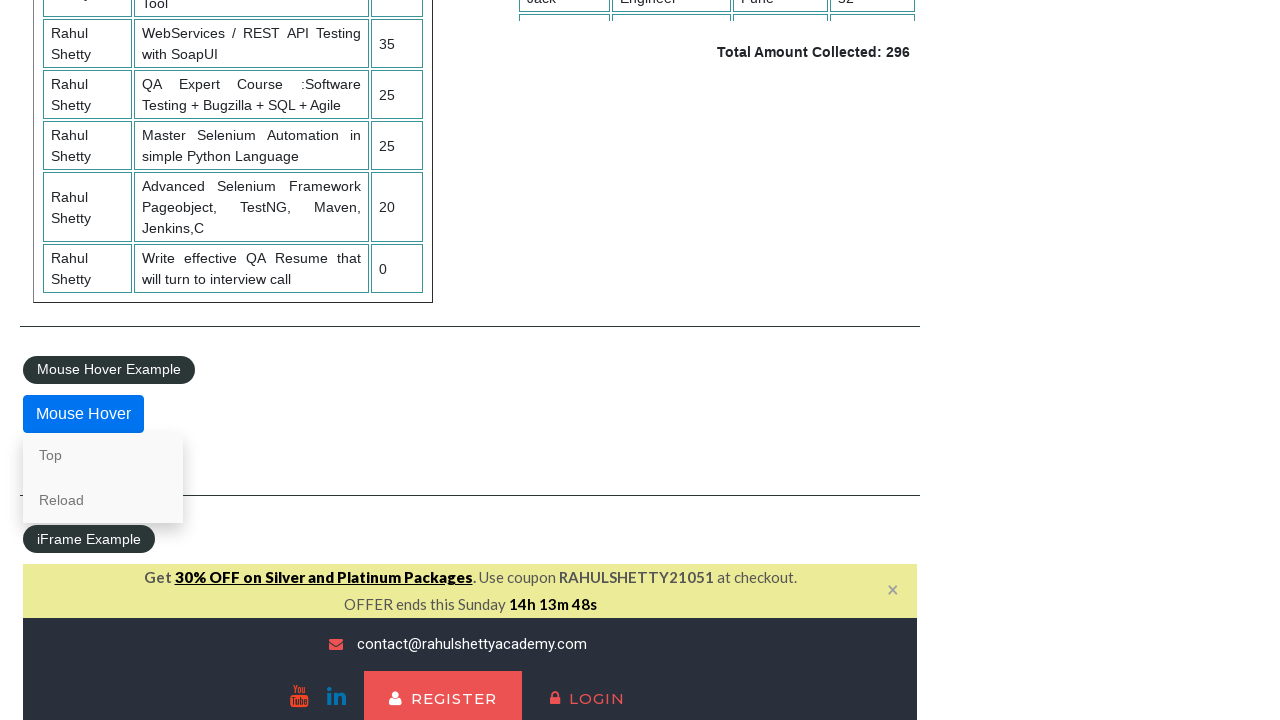

Waited for dropdown menu to appear
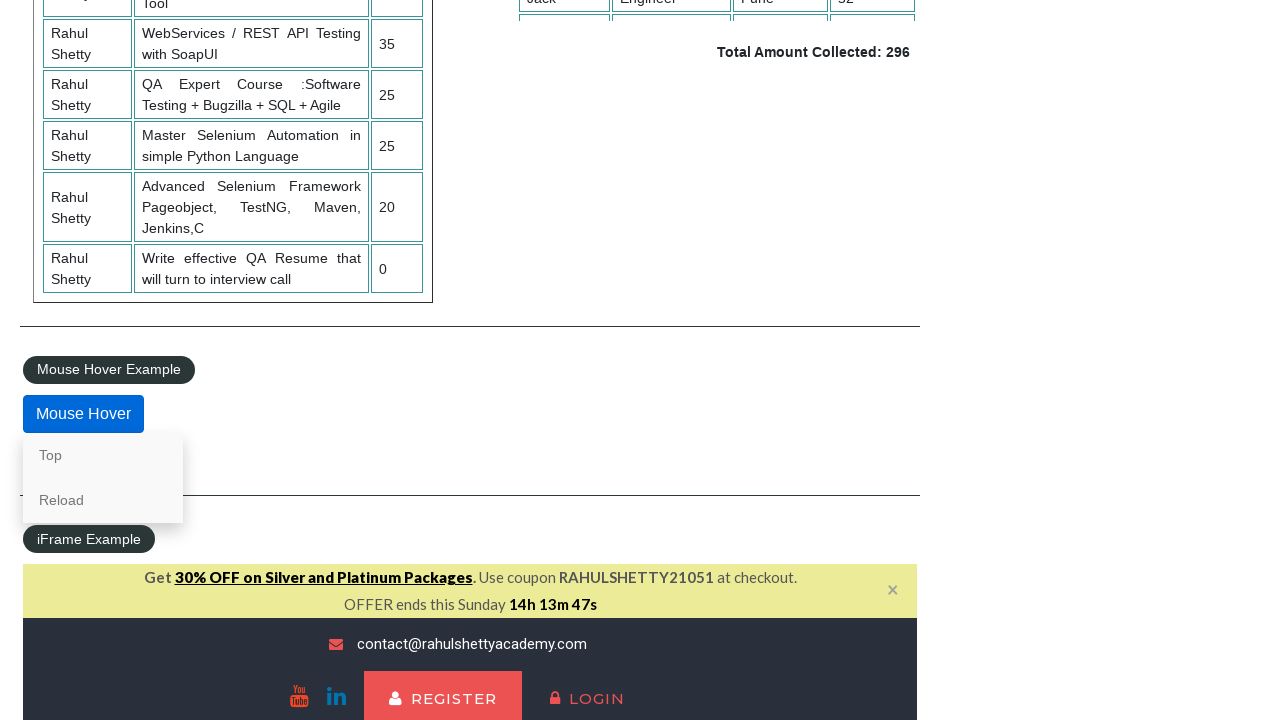

Clicked 'Top' menu item again to scroll to top at (103, 455) on xpath=//a[normalize-space()='Top']
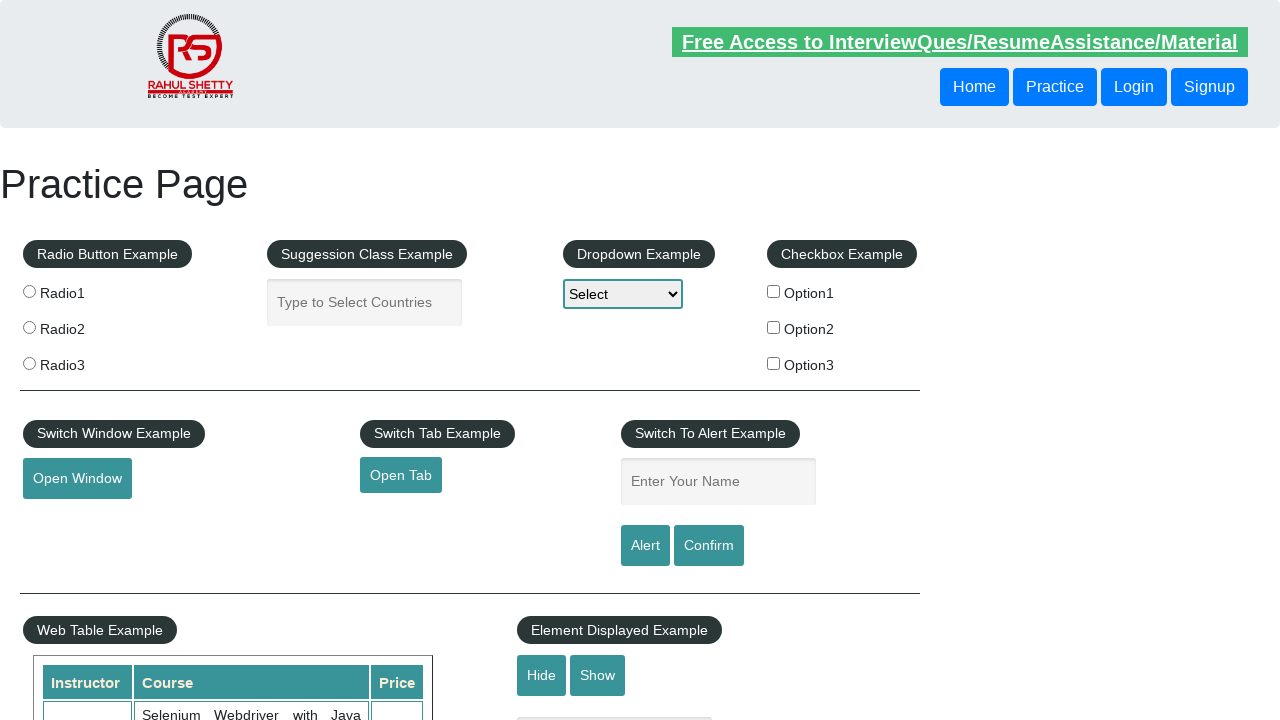

Page scrolled to top again
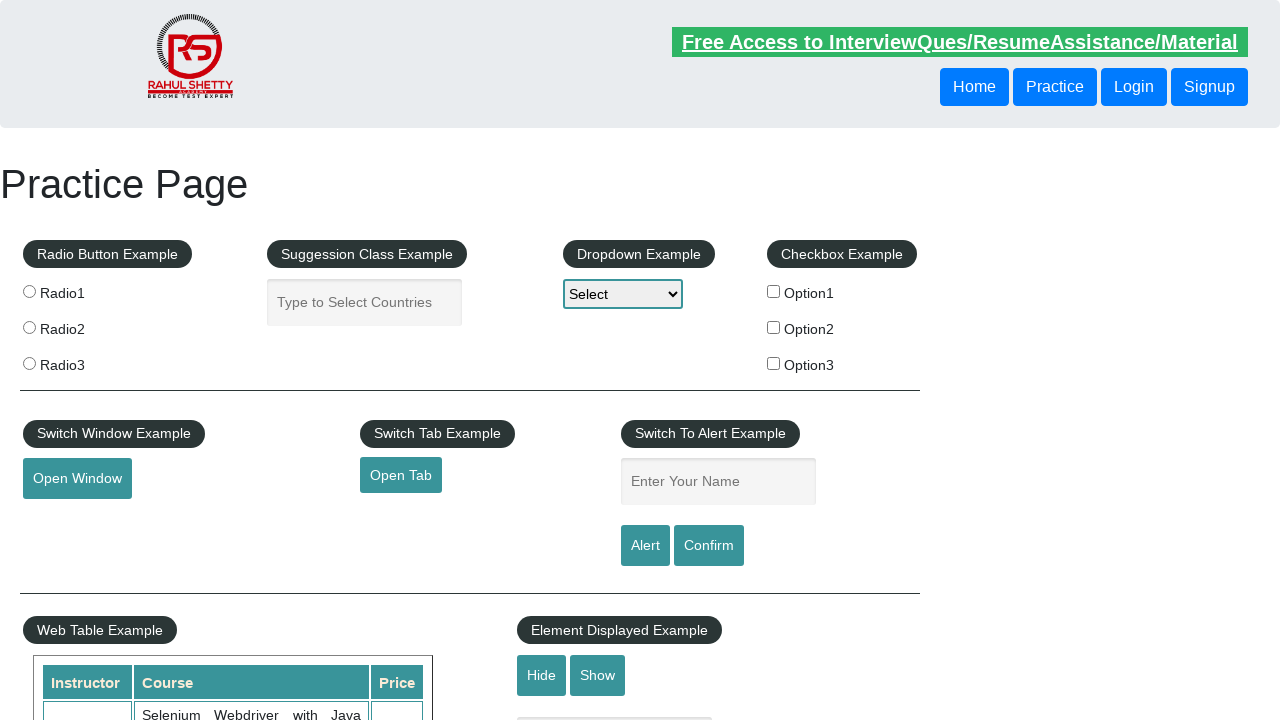

Scrolled down the page again
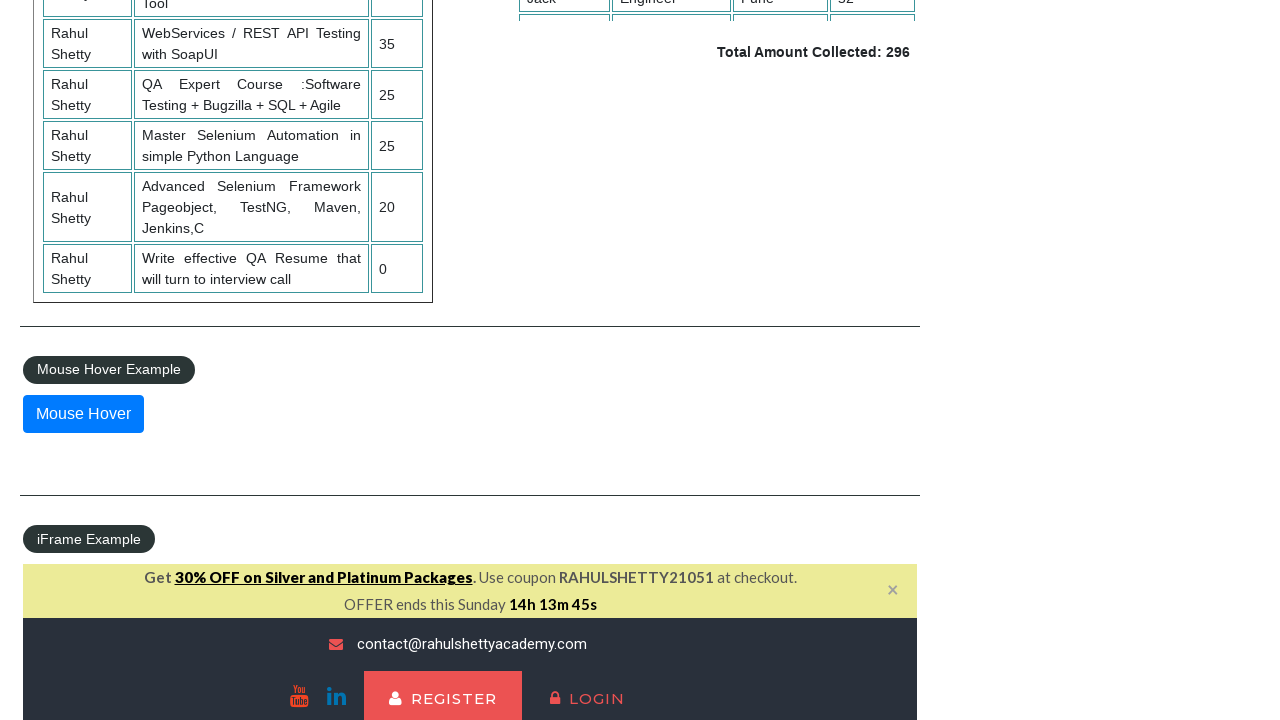

Hovered over mouse hover button to reveal dropdown menu at (83, 414) on #mousehover
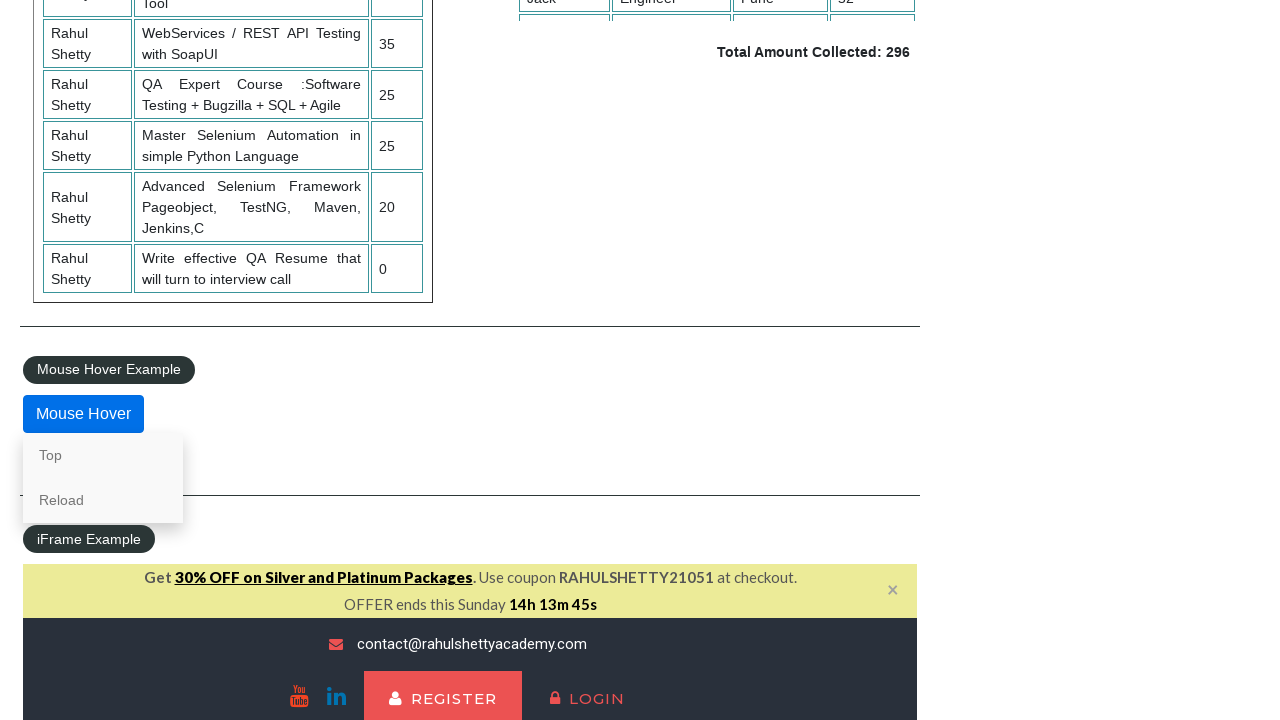

Waited for dropdown menu to appear
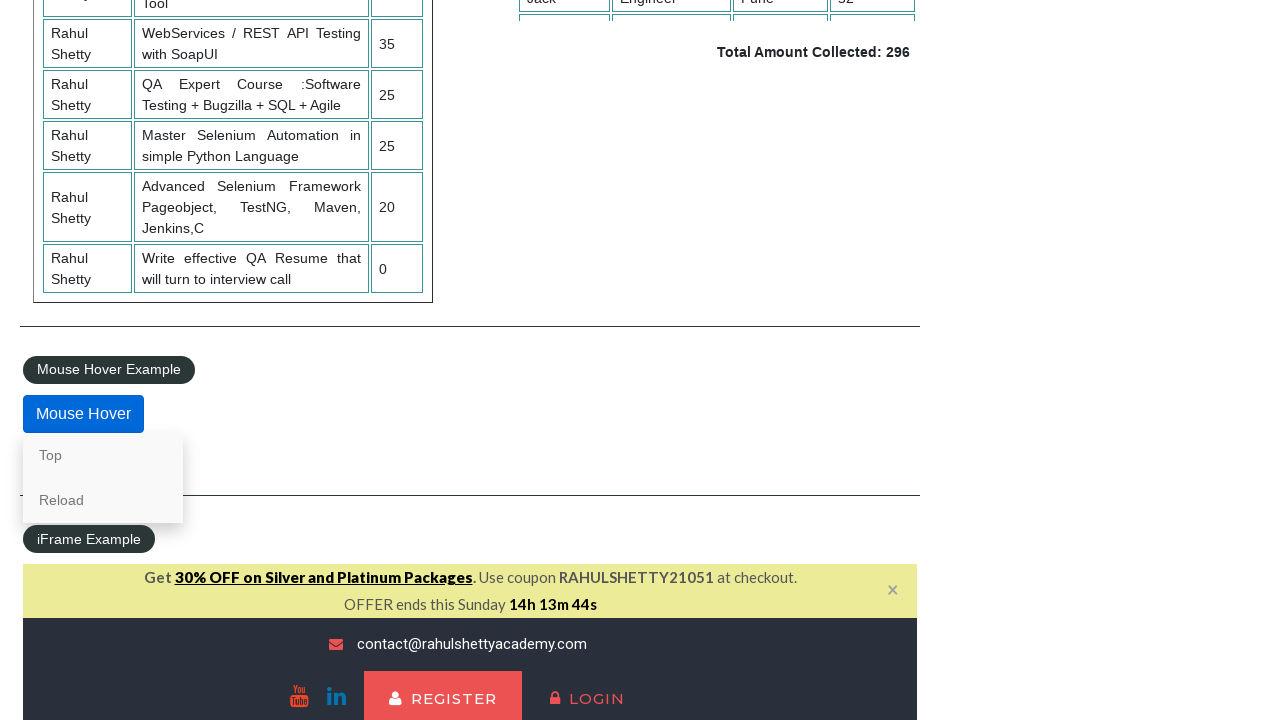

Clicked 'Reload' menu item to reload the page at (103, 500) on xpath=//a[normalize-space()='Reload']
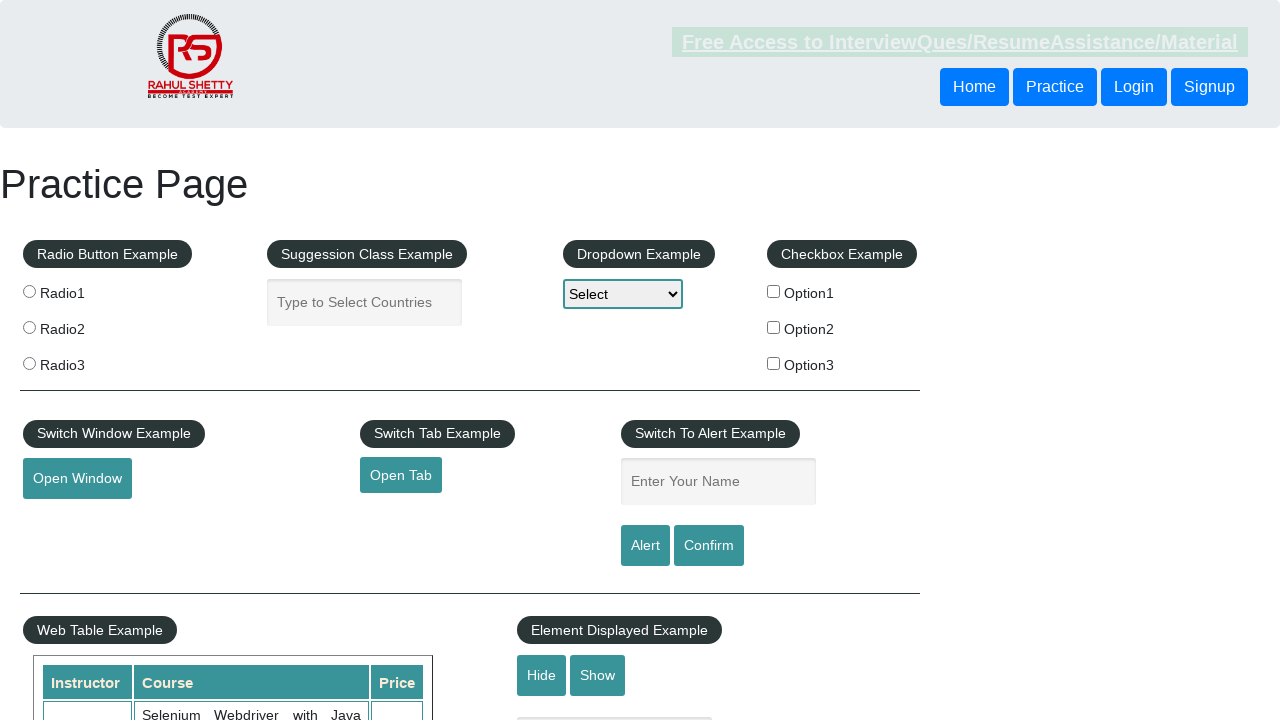

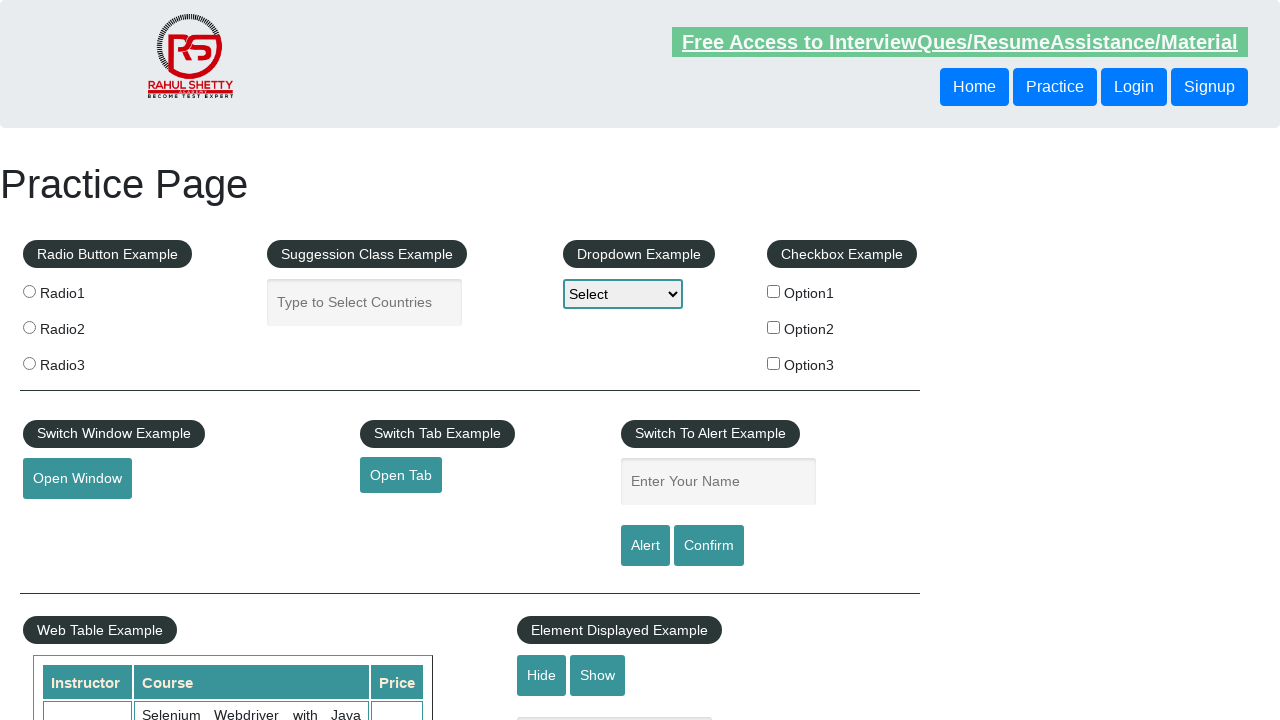